Tests Google Translate functionality by entering Hebrew text ("שלום עולם" meaning "Hello World") and waiting for the English translation to appear.

Starting URL: https://translate.google.com/?sl=iw&tl=en&op=translate

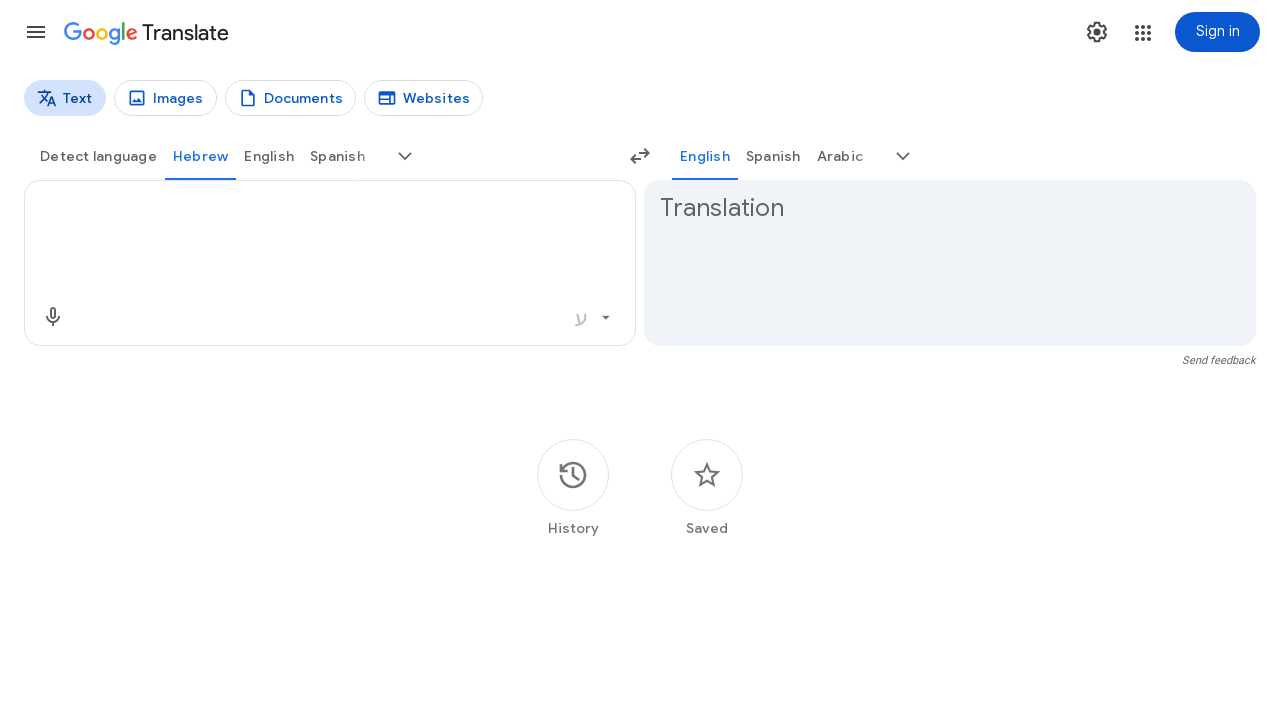

Translation input textarea loaded
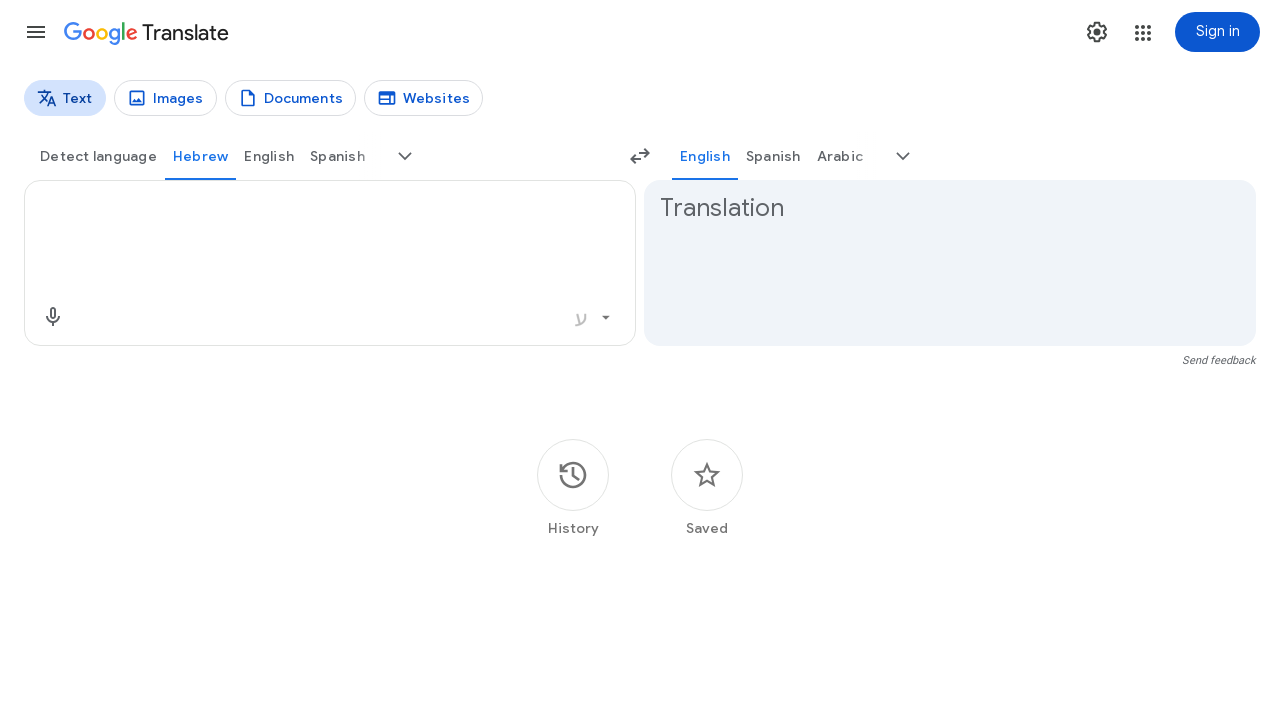

Entered Hebrew text 'שלום עולם' (Hello World) into textarea on textarea
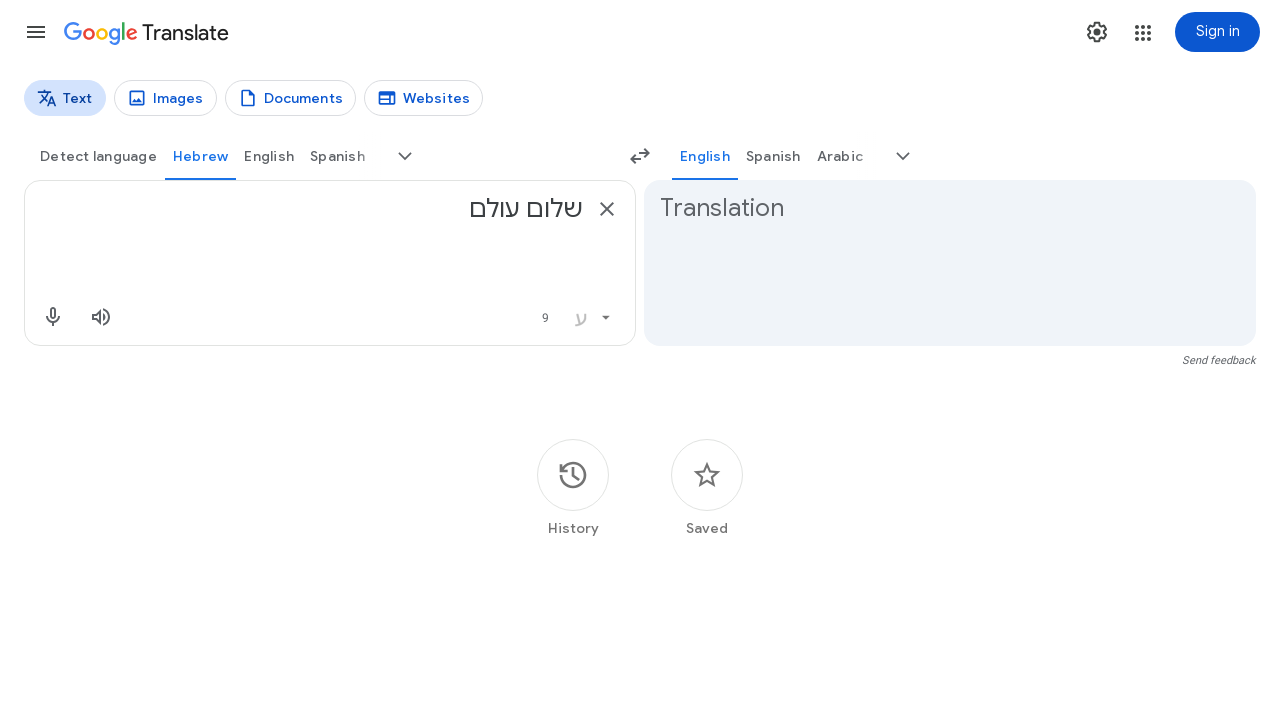

English translation appeared in output area
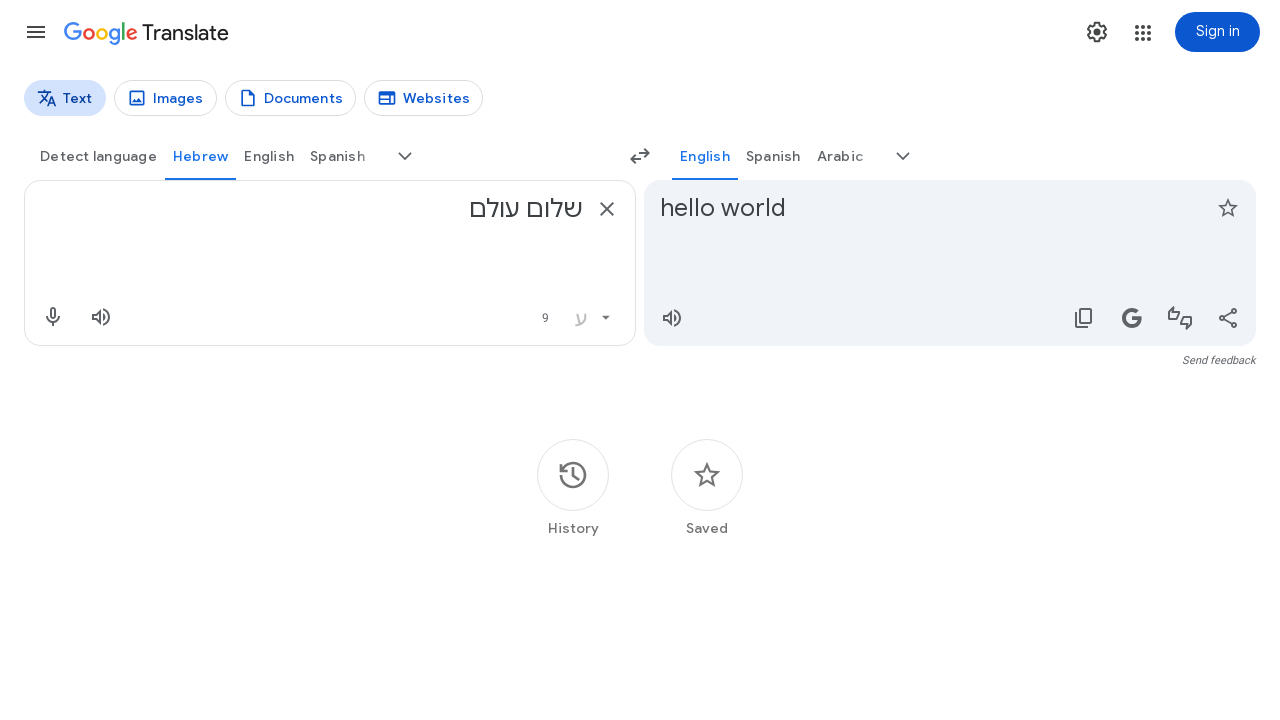

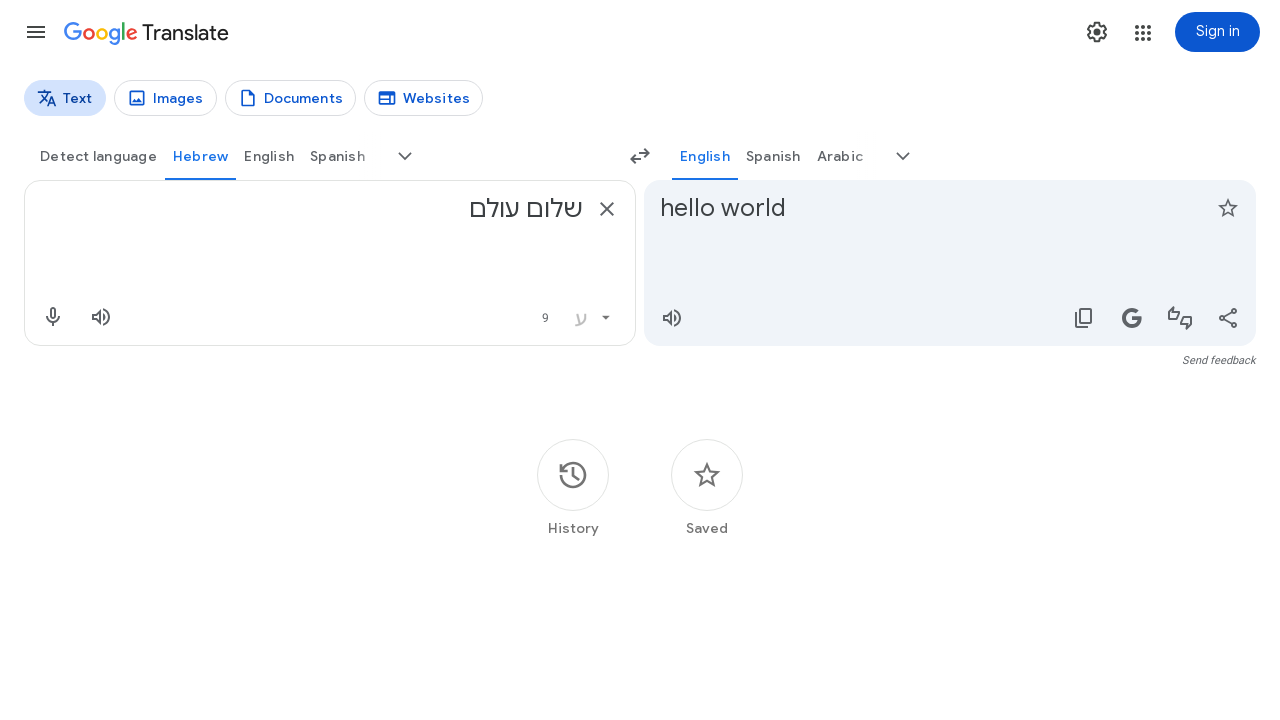